Parameterized test that searches for different names (Mike, Judy, Elon, Alice) in the search field

Starting URL: http://zero.webappsecurity.com/index.html

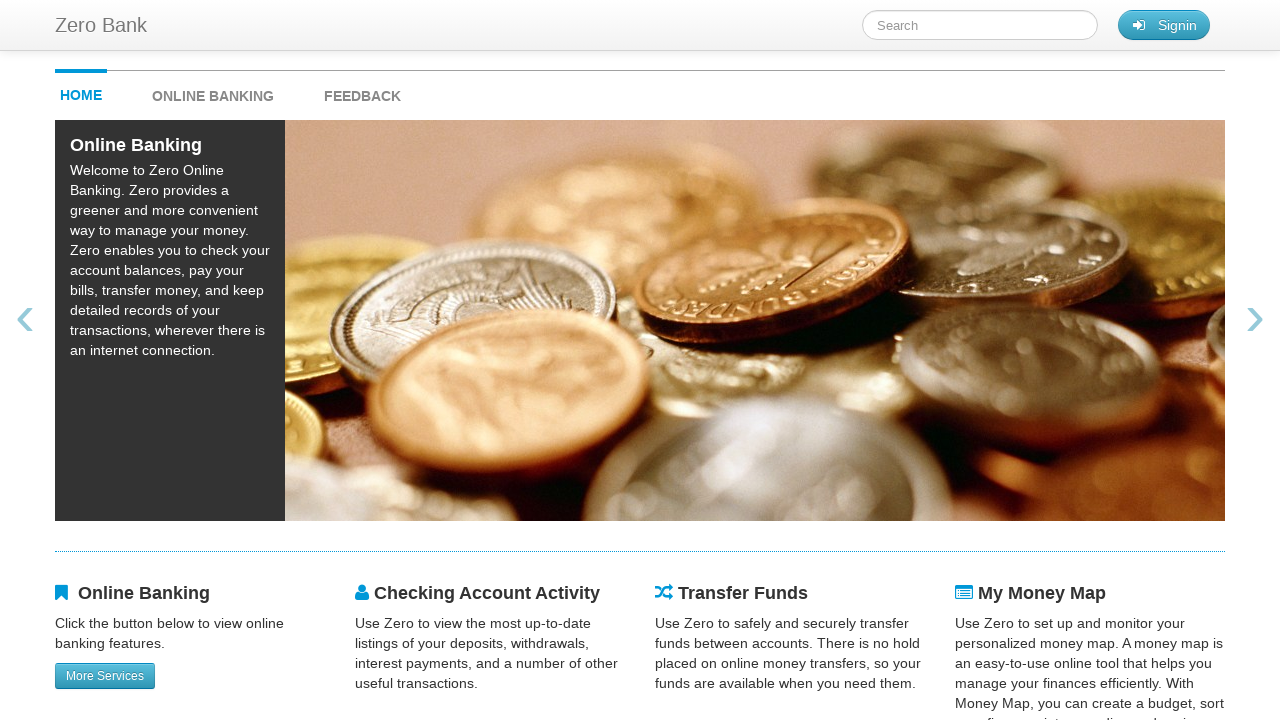

Filled search field with 'Mike' on #searchTerm
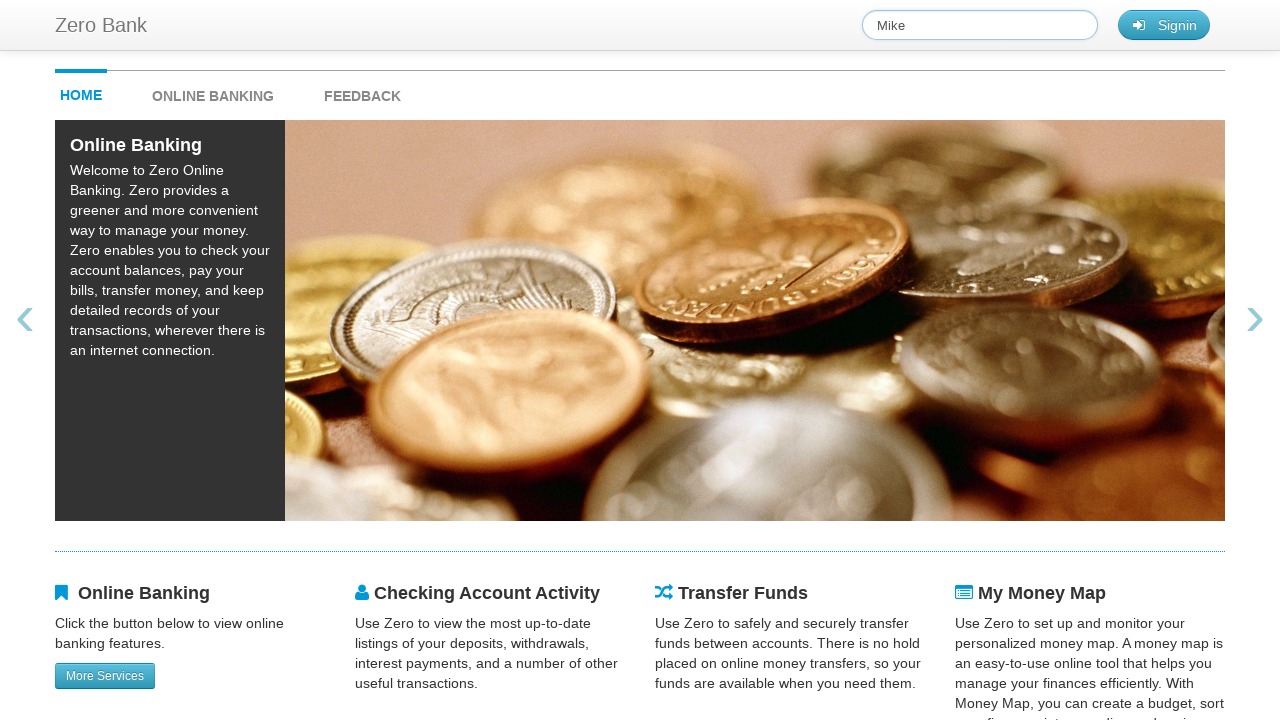

Waited for search results to load for 'Mike'
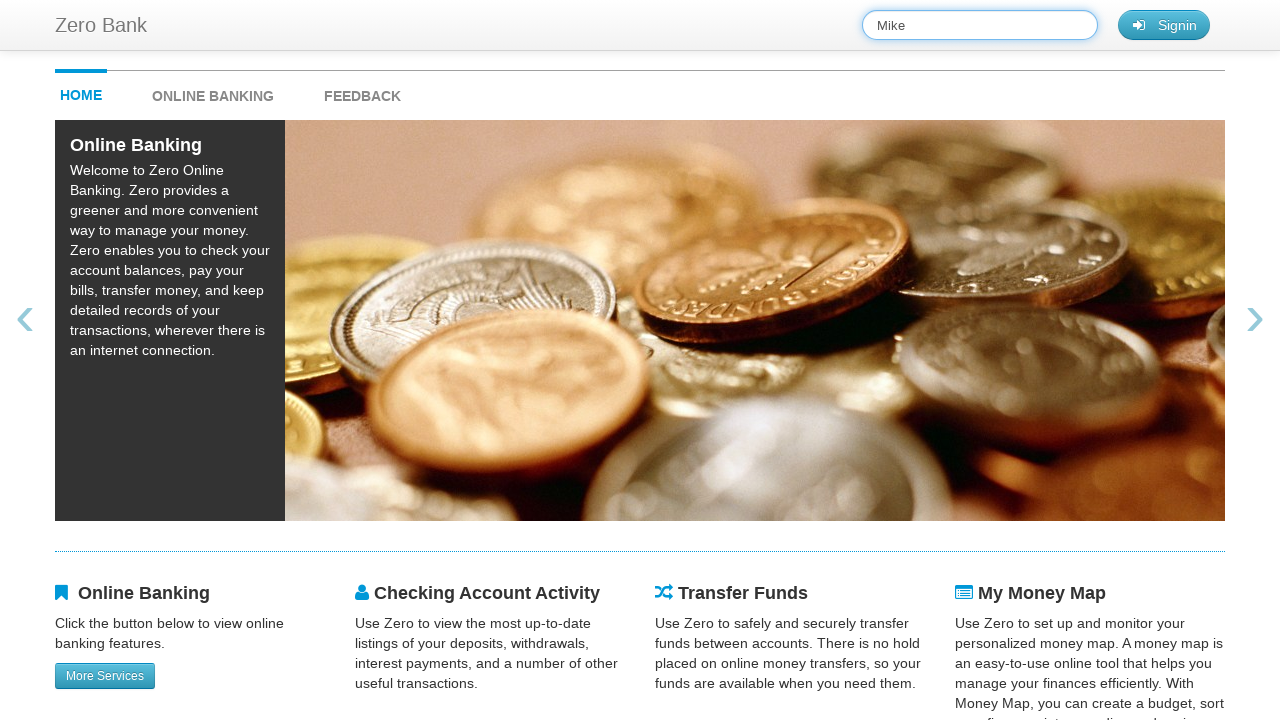

Navigated back to index.html to clear search for next iteration
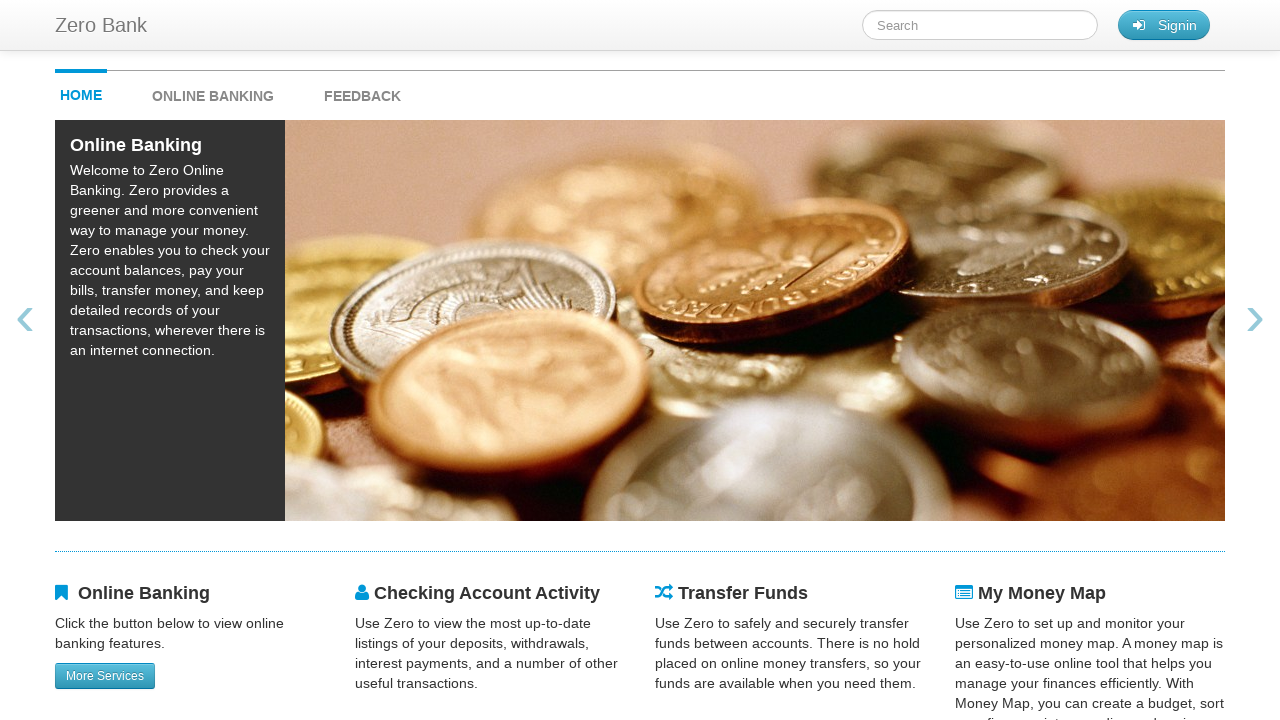

Filled search field with 'Judy' on #searchTerm
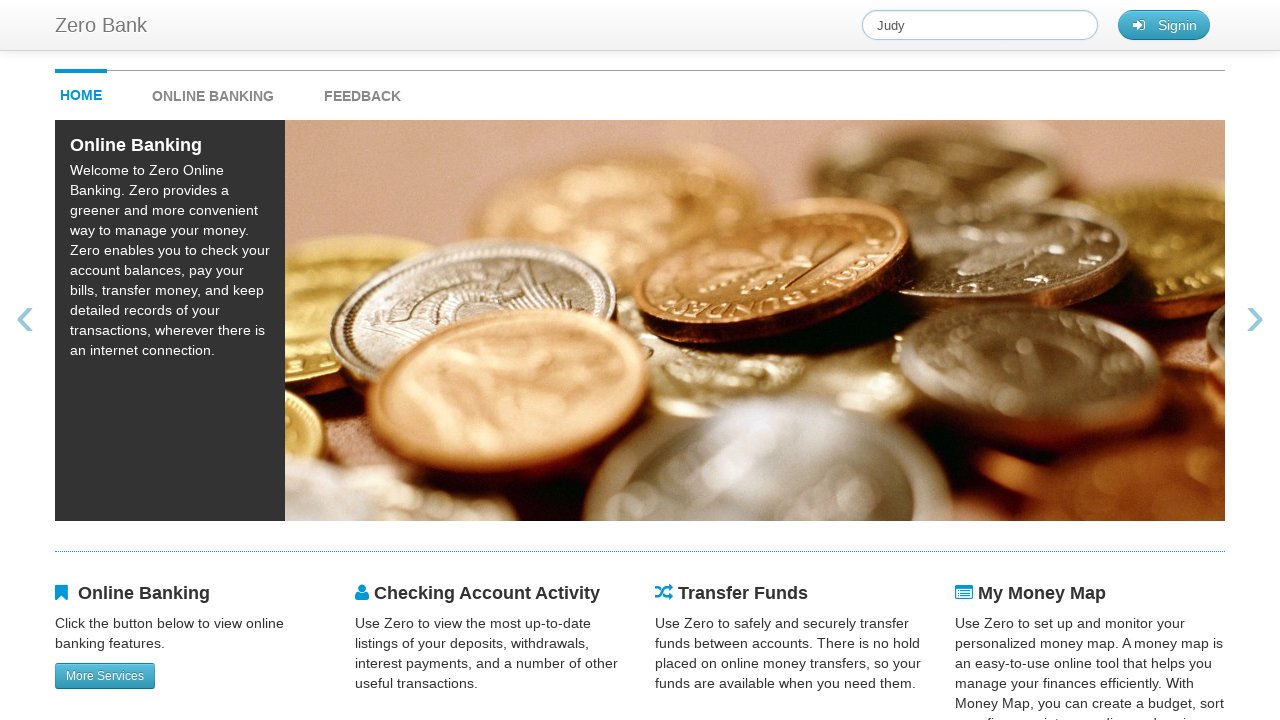

Waited for search results to load for 'Judy'
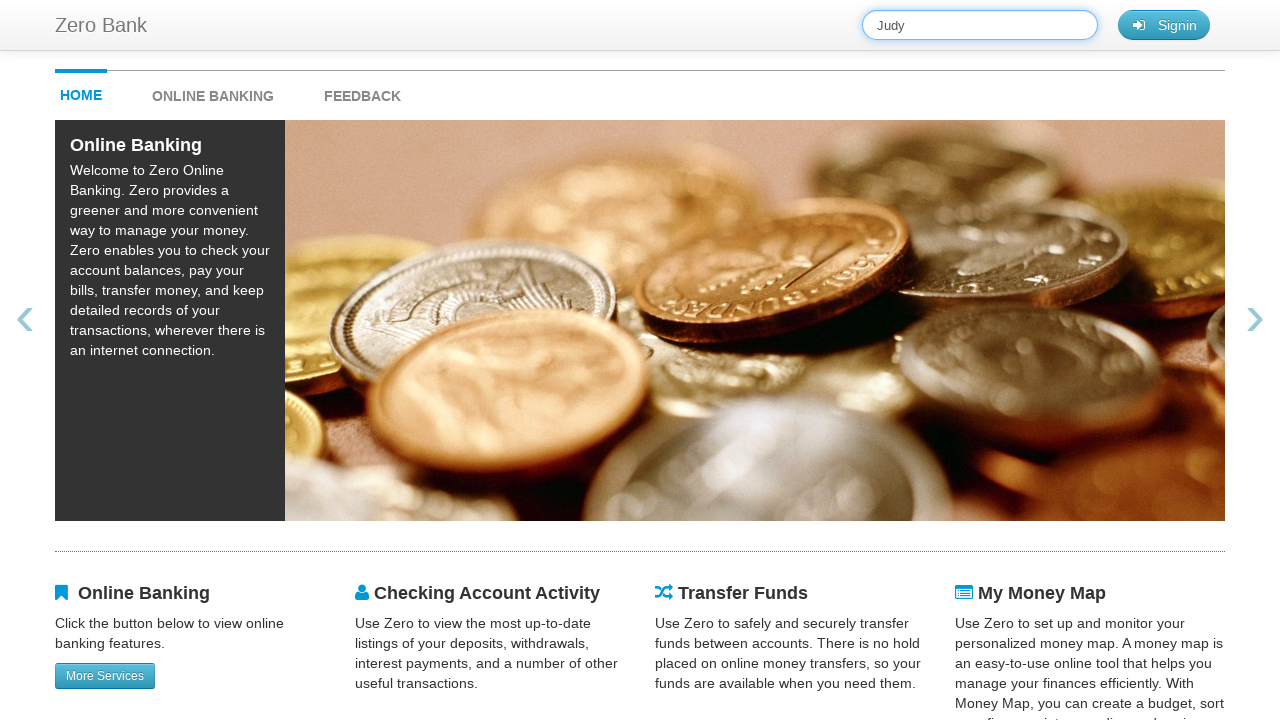

Navigated back to index.html to clear search for next iteration
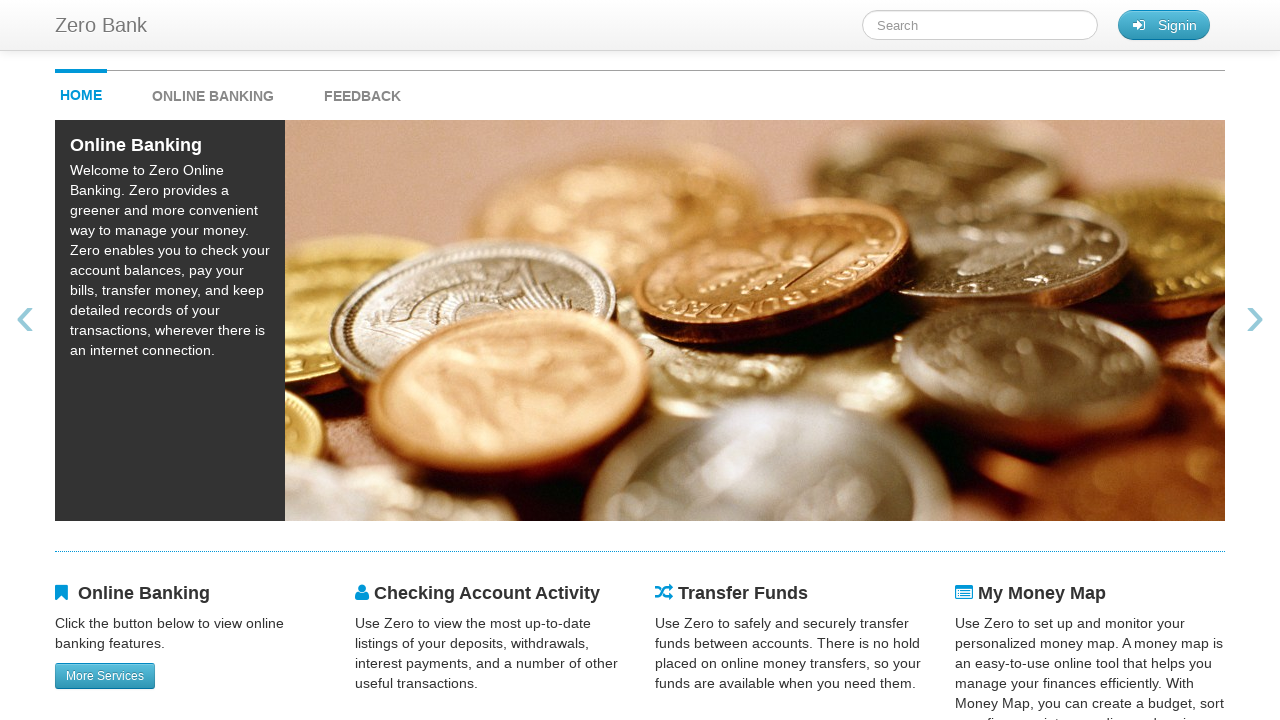

Filled search field with 'Elon' on #searchTerm
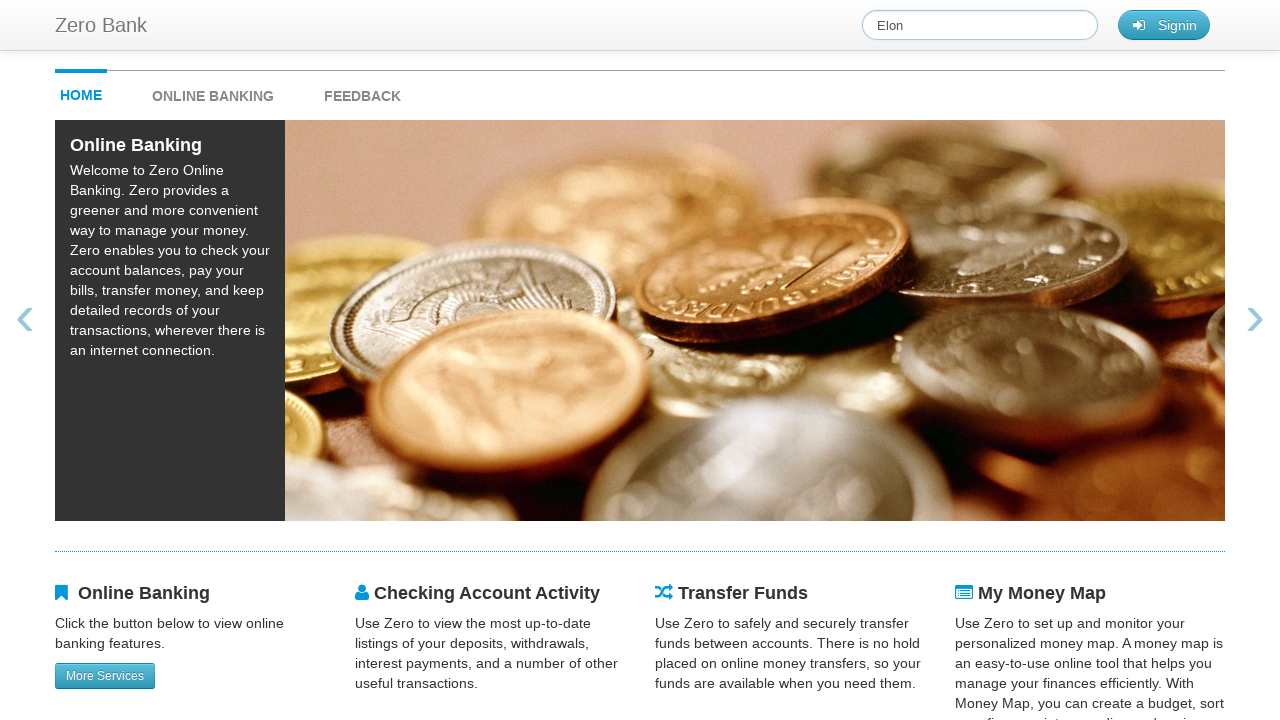

Waited for search results to load for 'Elon'
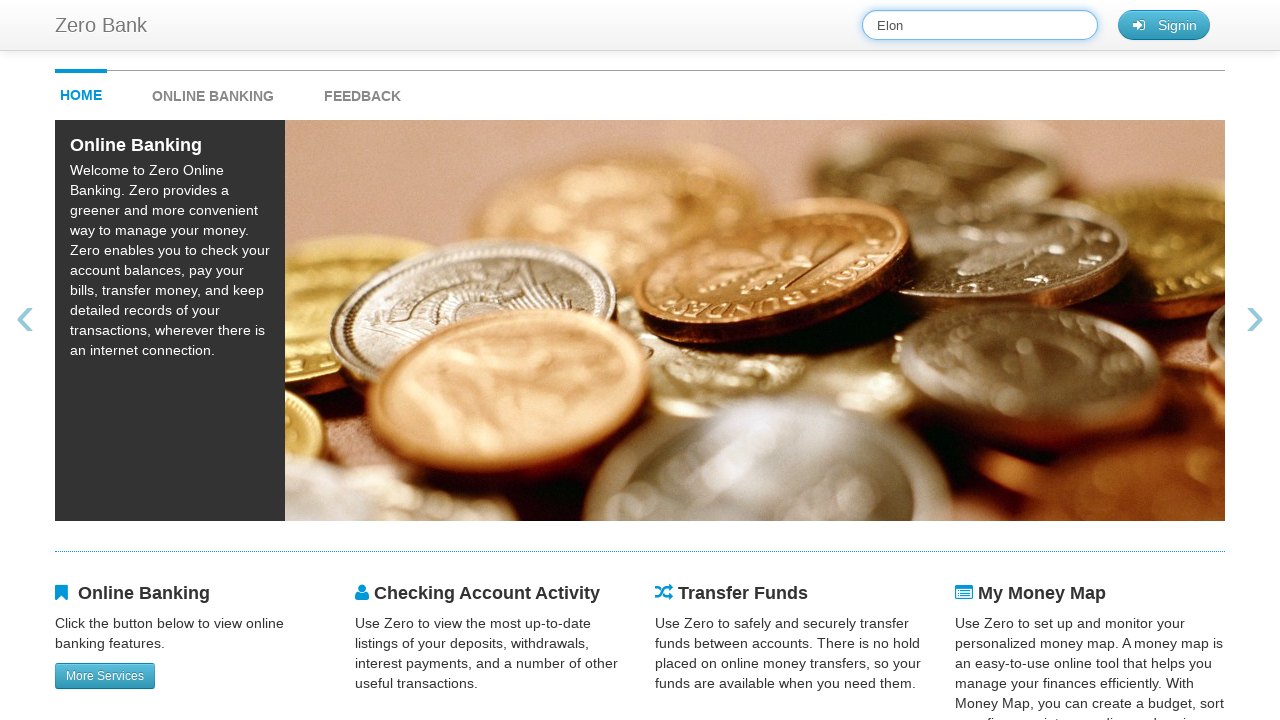

Navigated back to index.html to clear search for next iteration
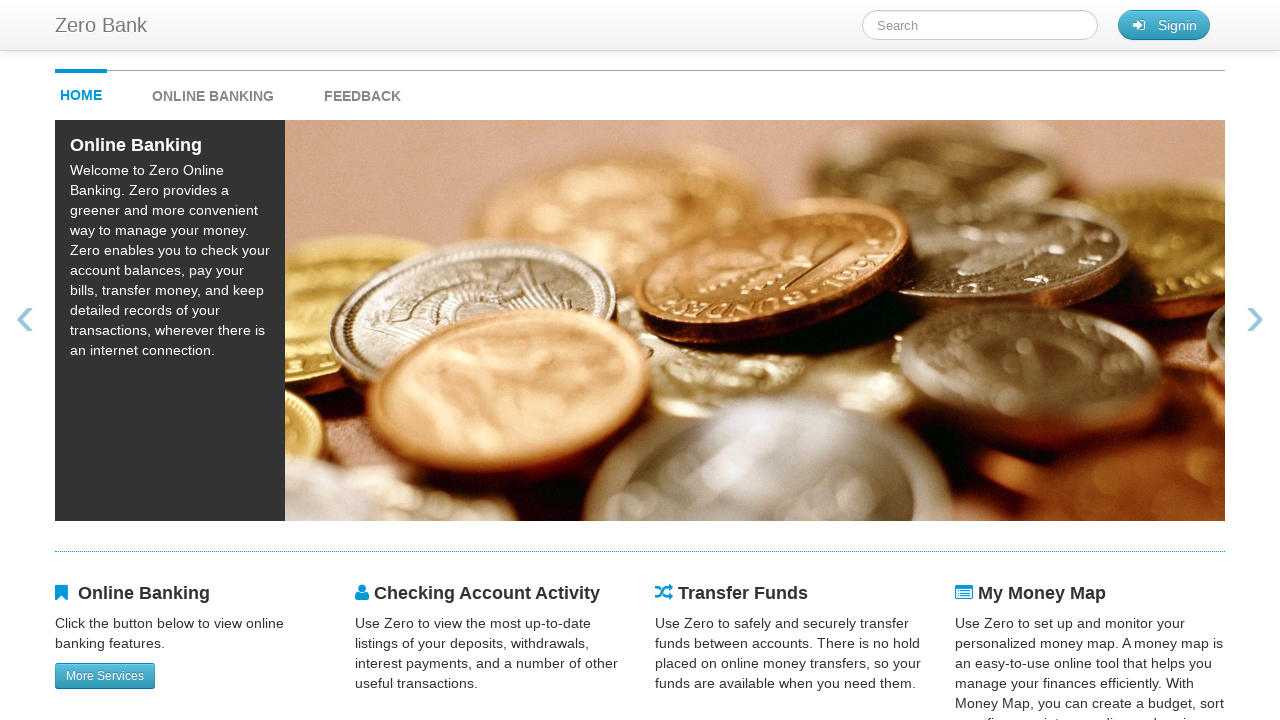

Filled search field with 'Alice' on #searchTerm
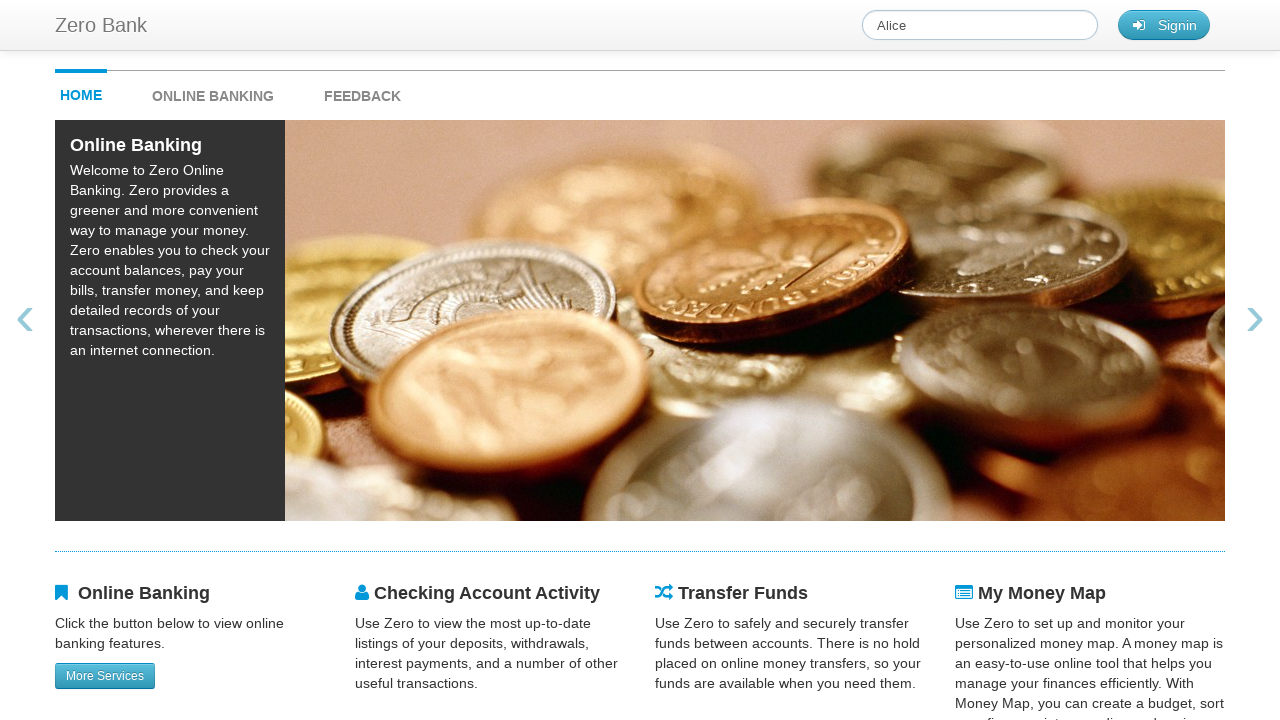

Waited for search results to load for 'Alice'
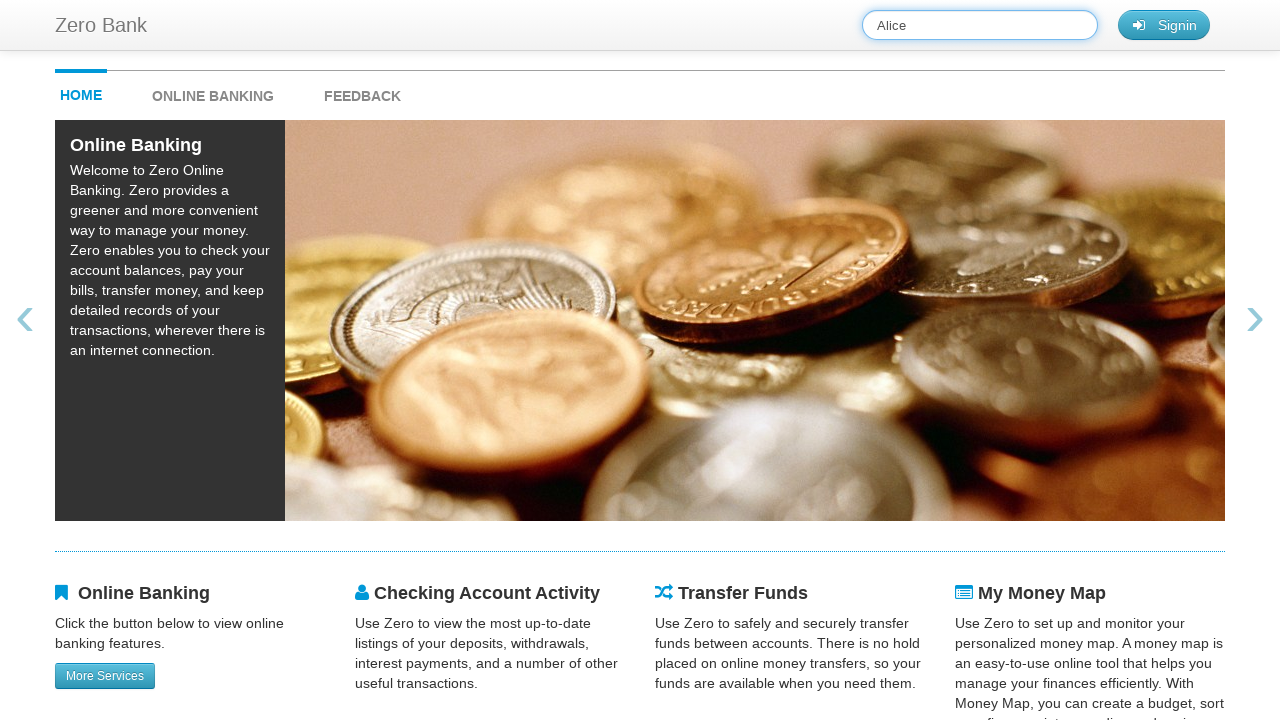

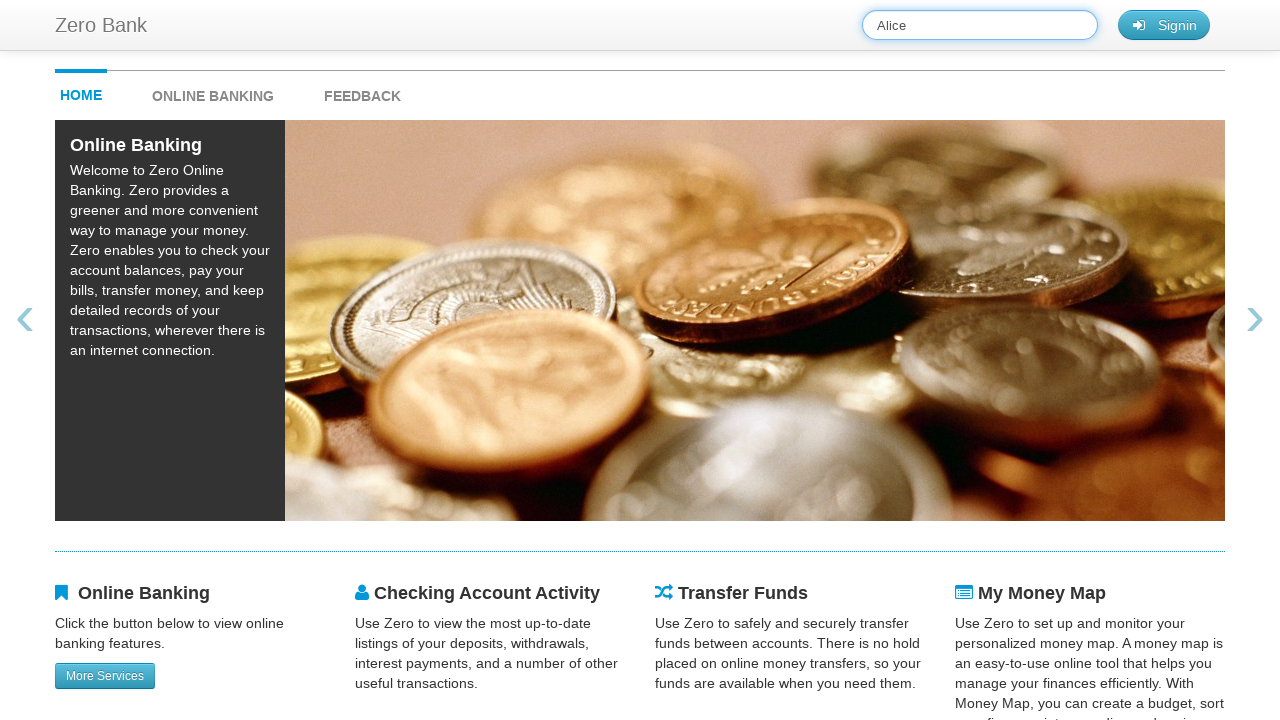